Tests text input field by entering text and verifying the value

Starting URL: https://seleniumbase.io/demo_page/

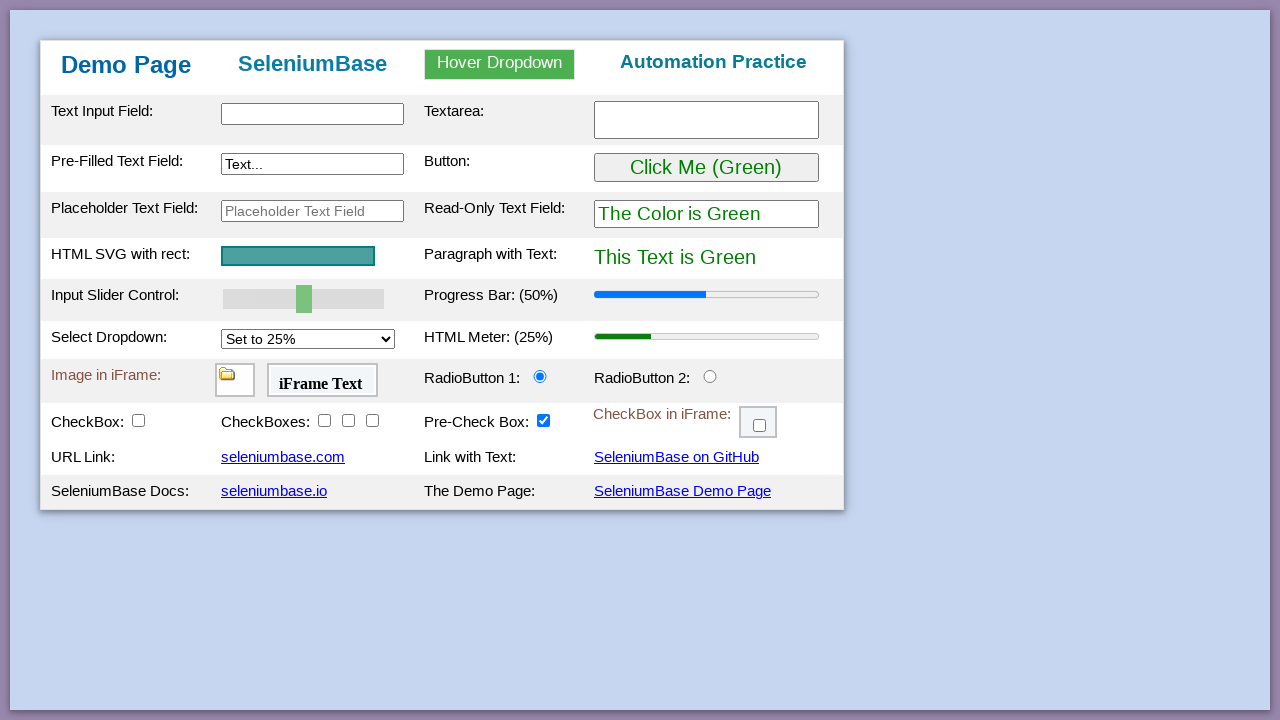

Filled text input field with 'This is a sample text.' on #myTextInput
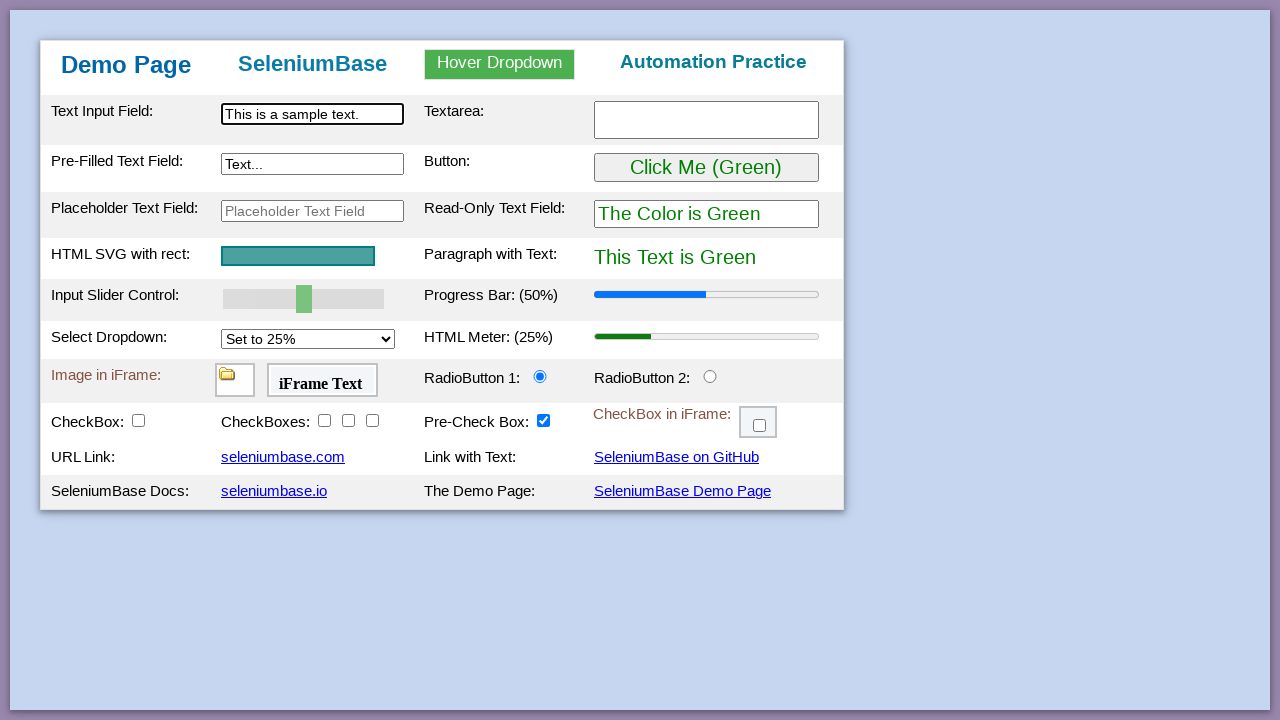

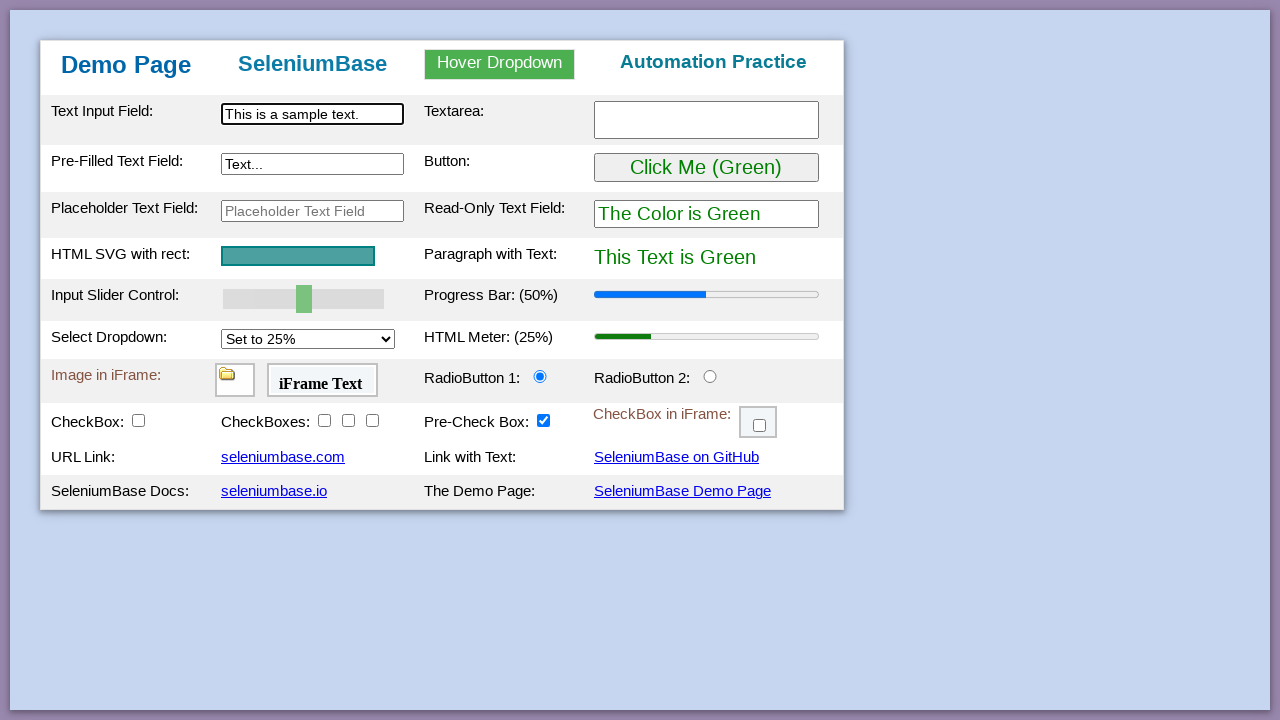